Navigates to goofish.com (a Chinese second-hand marketplace) and waits for the page to load

Starting URL: https://www.goofish.com

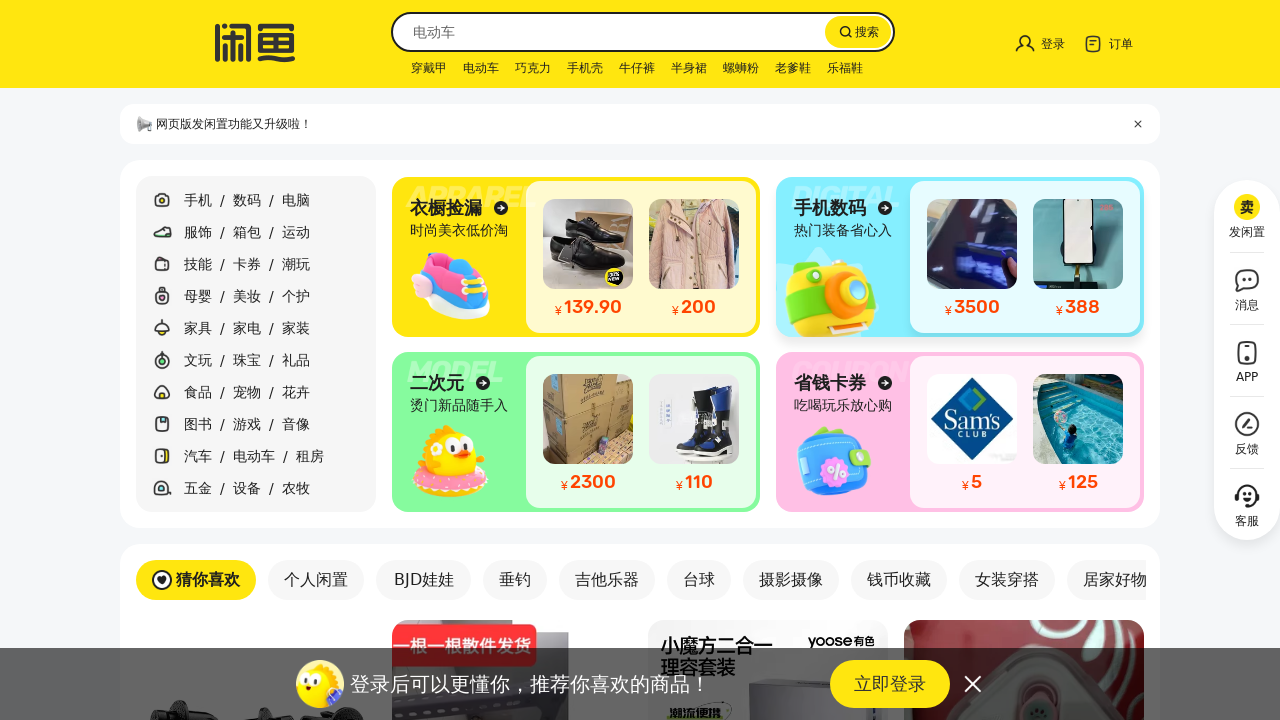

Waited for page to reach networkidle load state on goofish.com
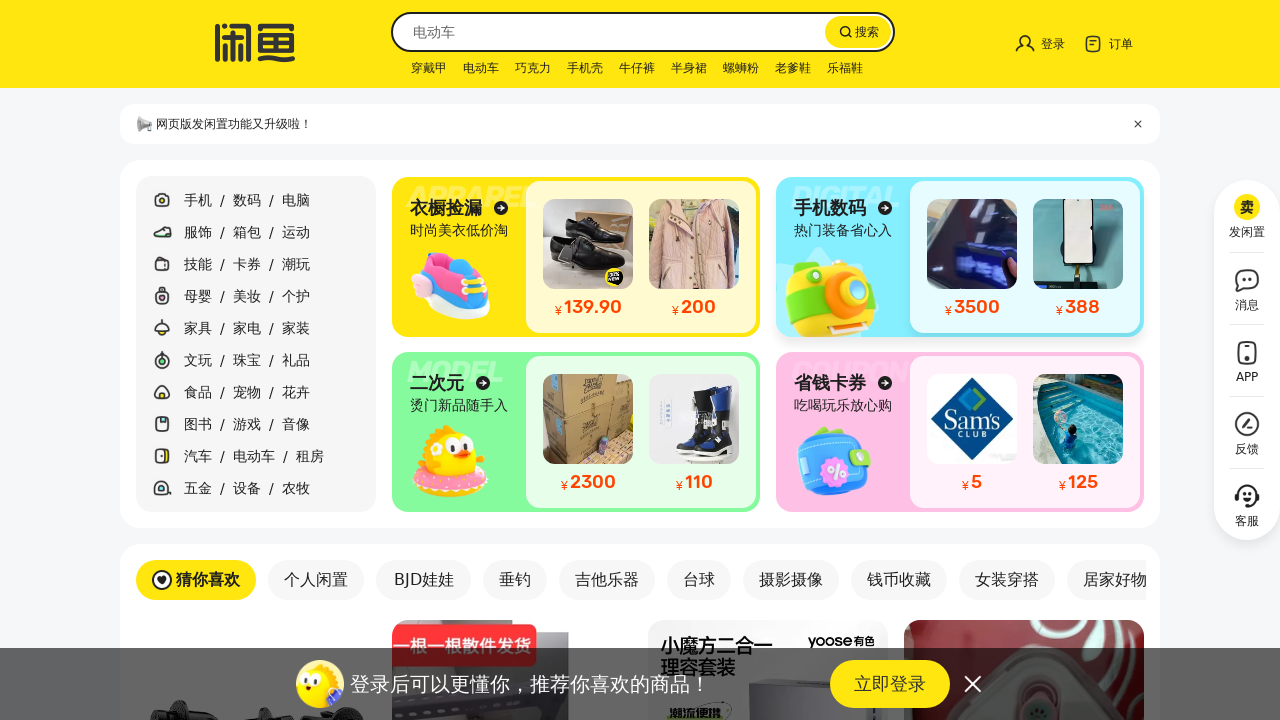

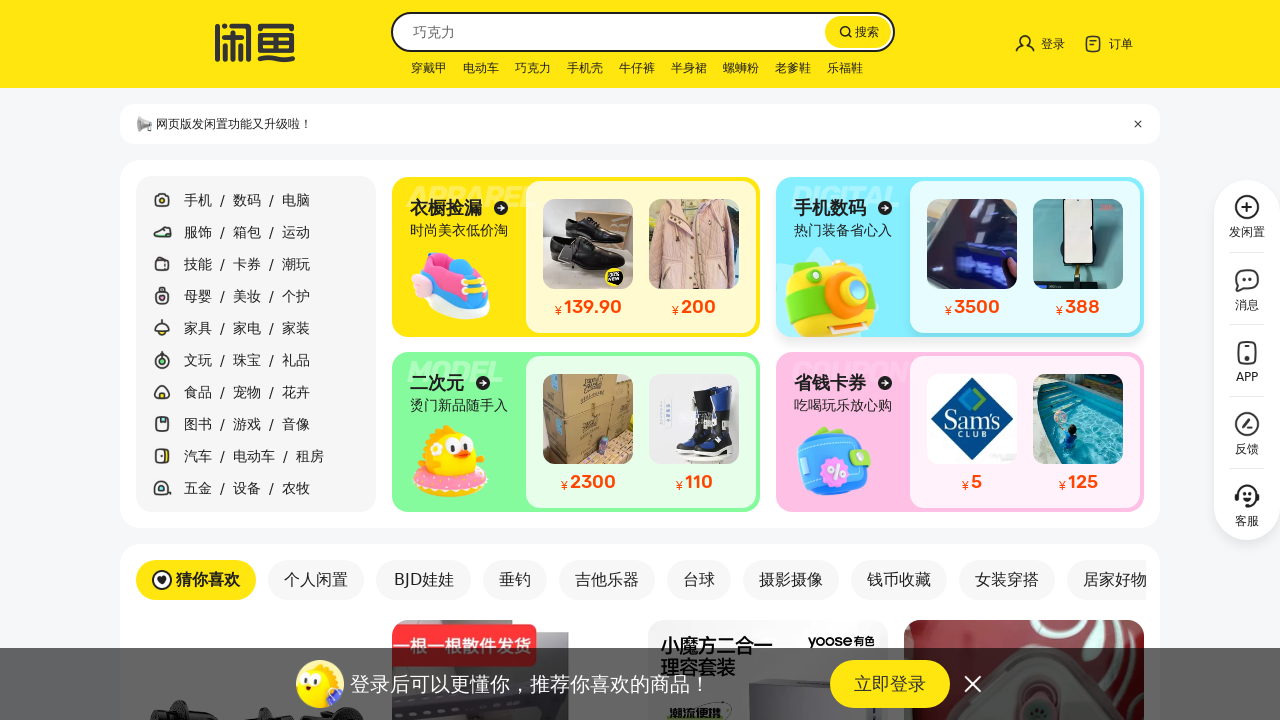